Tests tooltip functionality by hovering over an input field and verifying the tooltip text is displayed correctly

Starting URL: https://automationfc.github.io/jquery-tooltip/

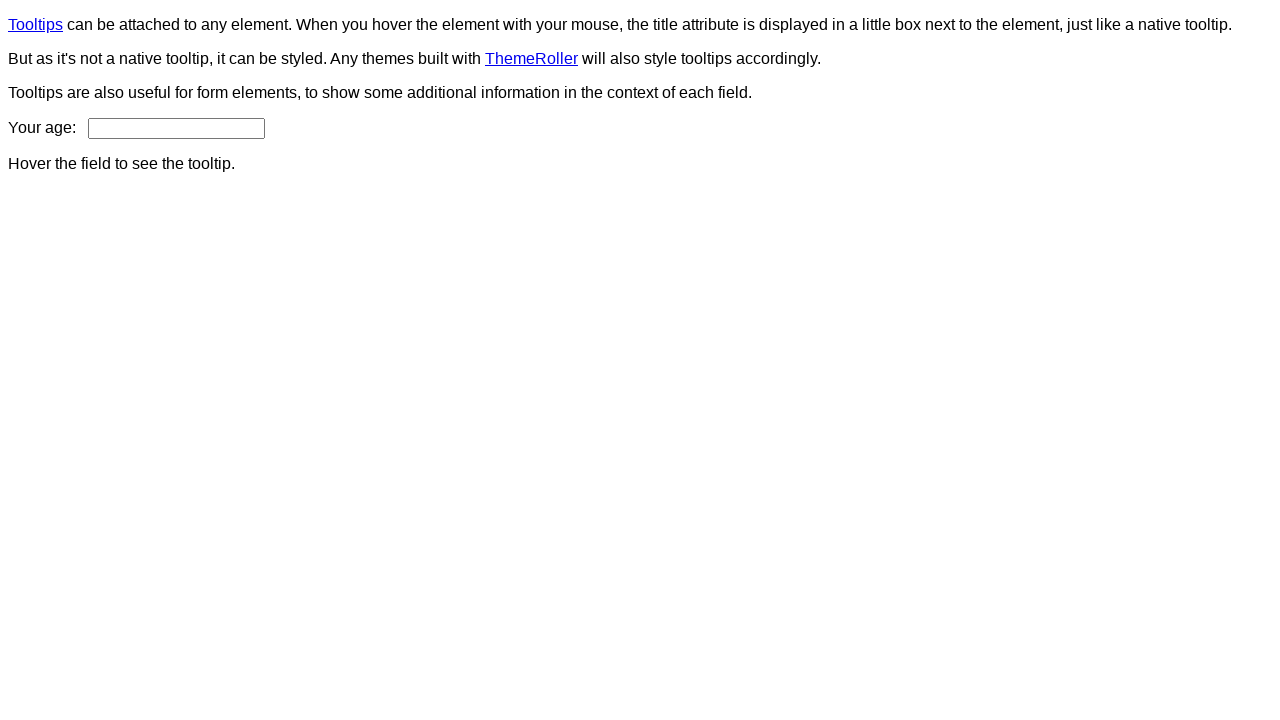

Navigated to jQuery tooltip test page
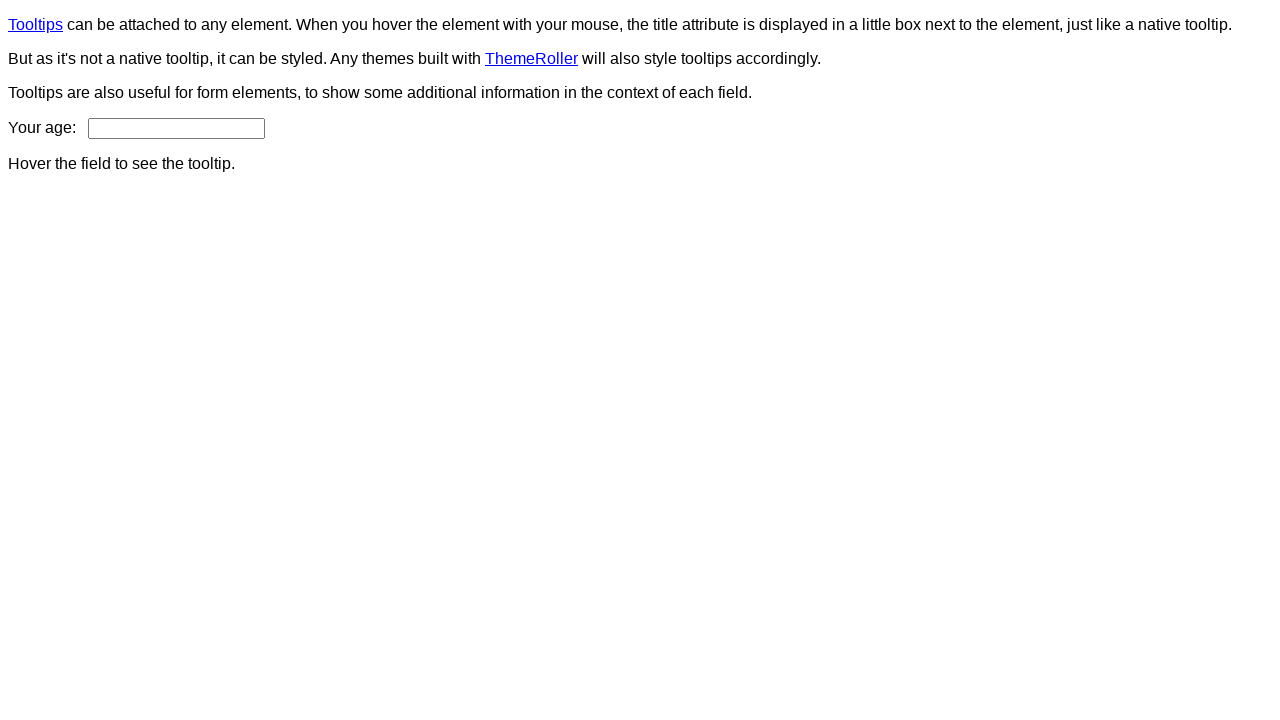

Hovered over age input field at (176, 128) on input#age
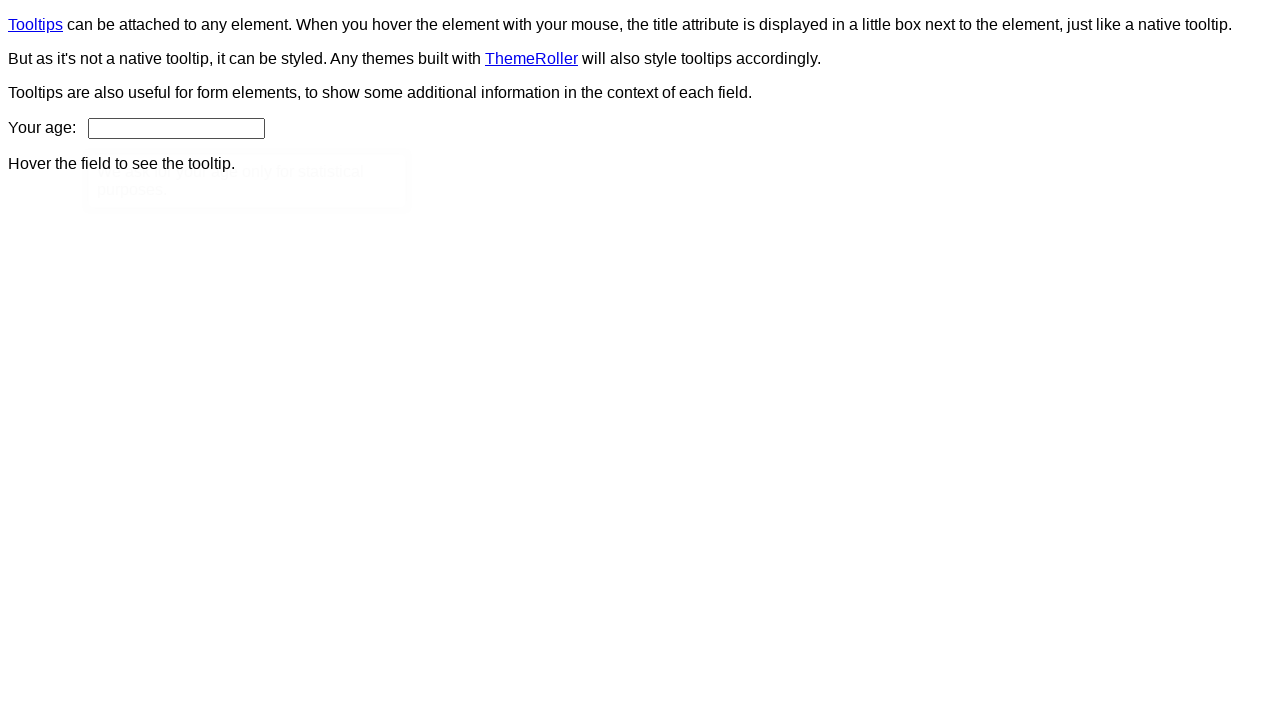

Tooltip element appeared on the page
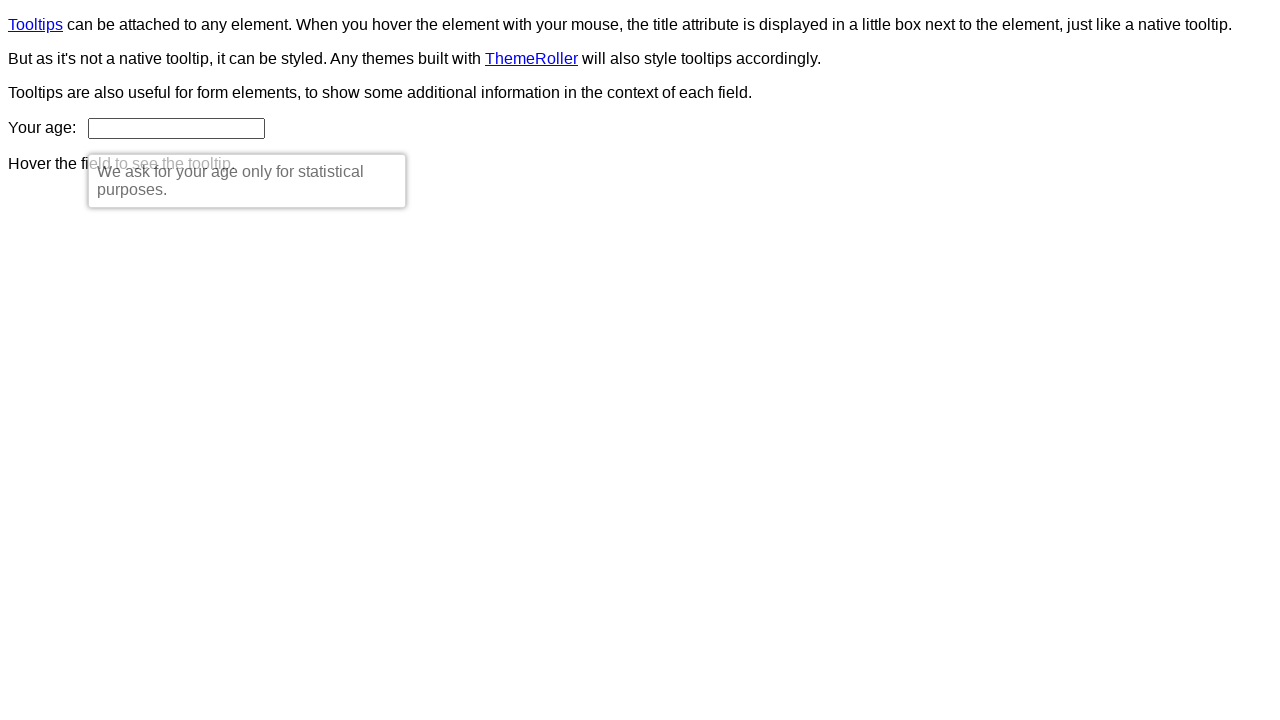

Retrieved tooltip text content
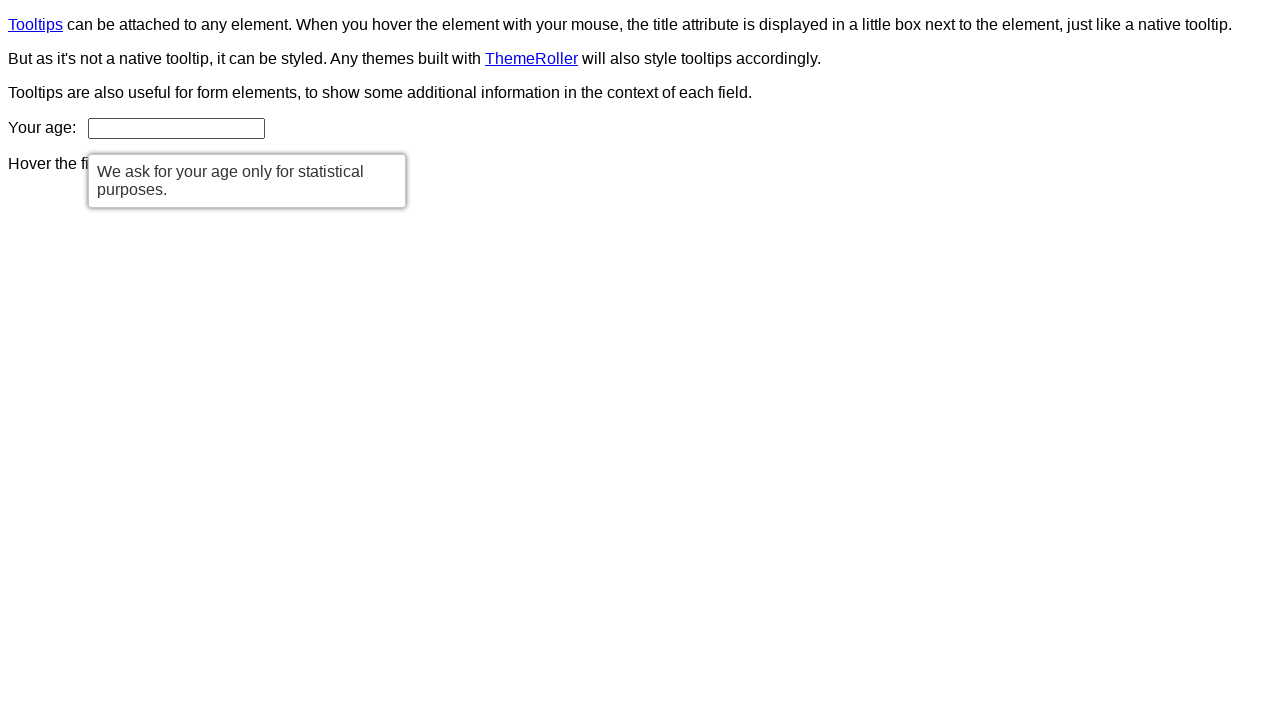

Verified tooltip text matches expected message: 'We ask for your age only for statistical purposes.'
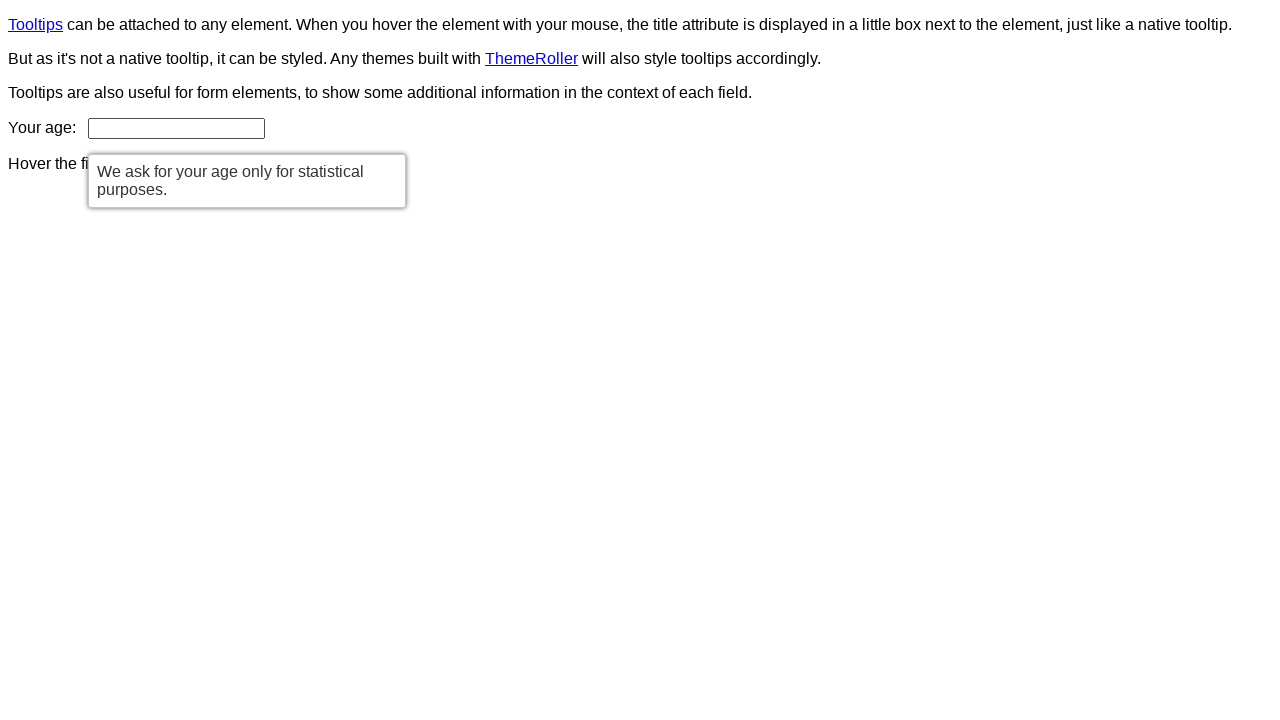

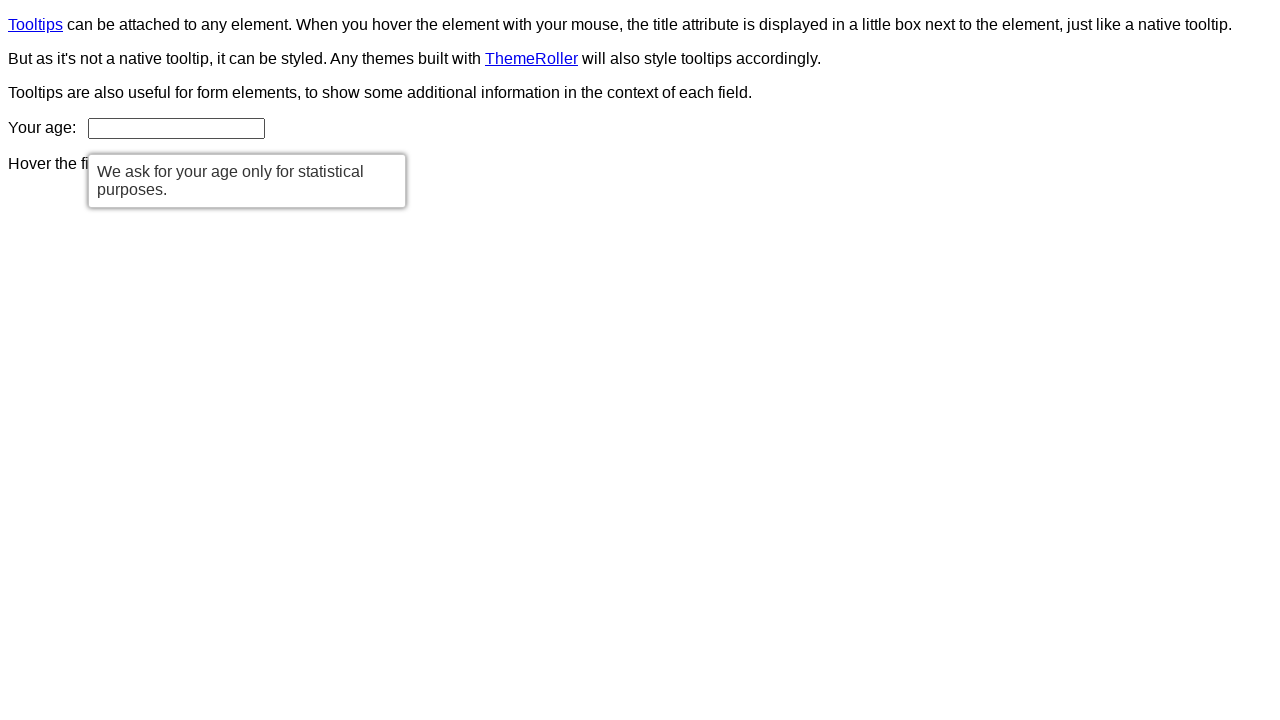